Tests that a page with lazy-loading images properly loads an image element by waiting for its presence and verifying it exists

Starting URL: https://bonigarcia.dev/selenium-webdriver-java/loading-images.html

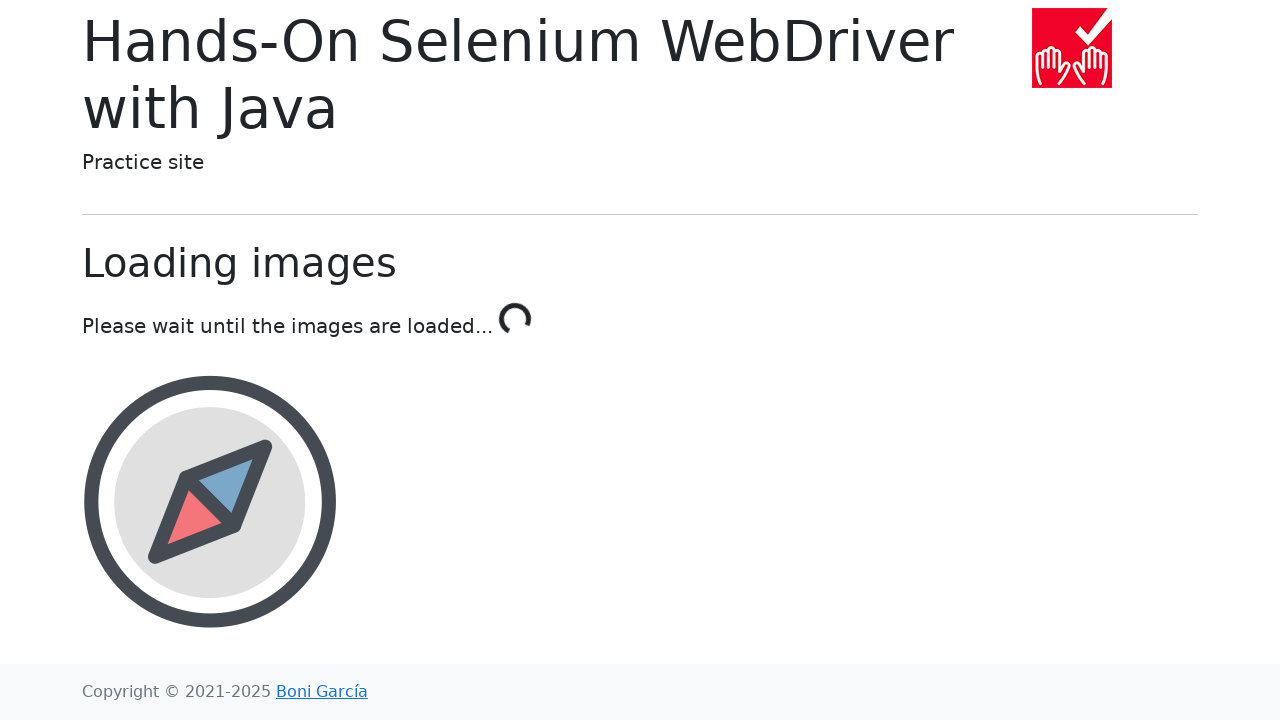

Waited for lazy-loading award image element to be present on page
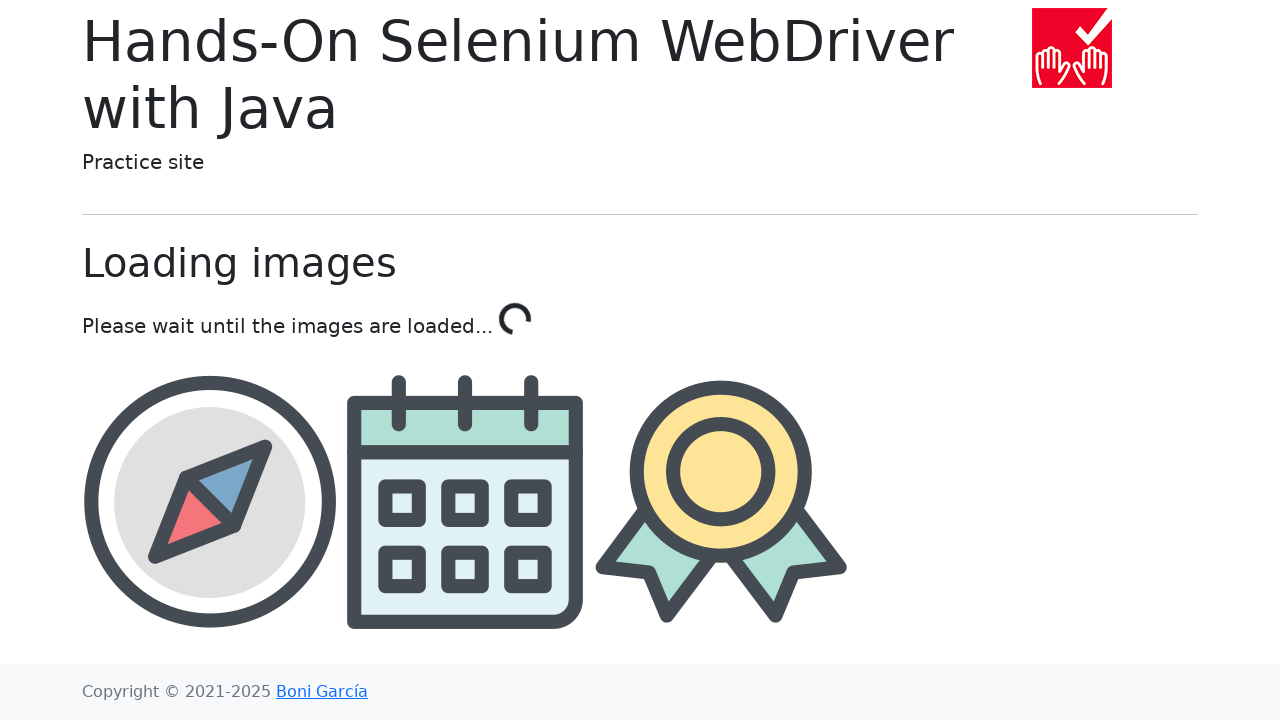

Located award image element
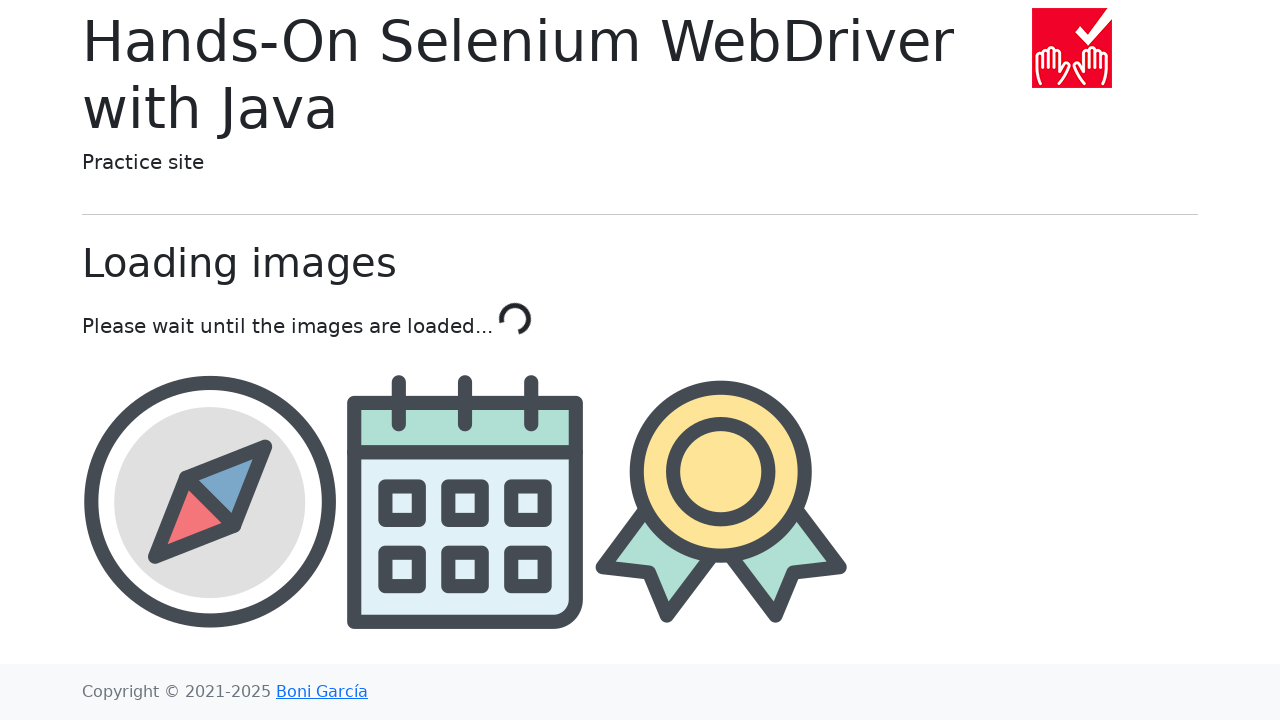

Verified award image element is attached to DOM
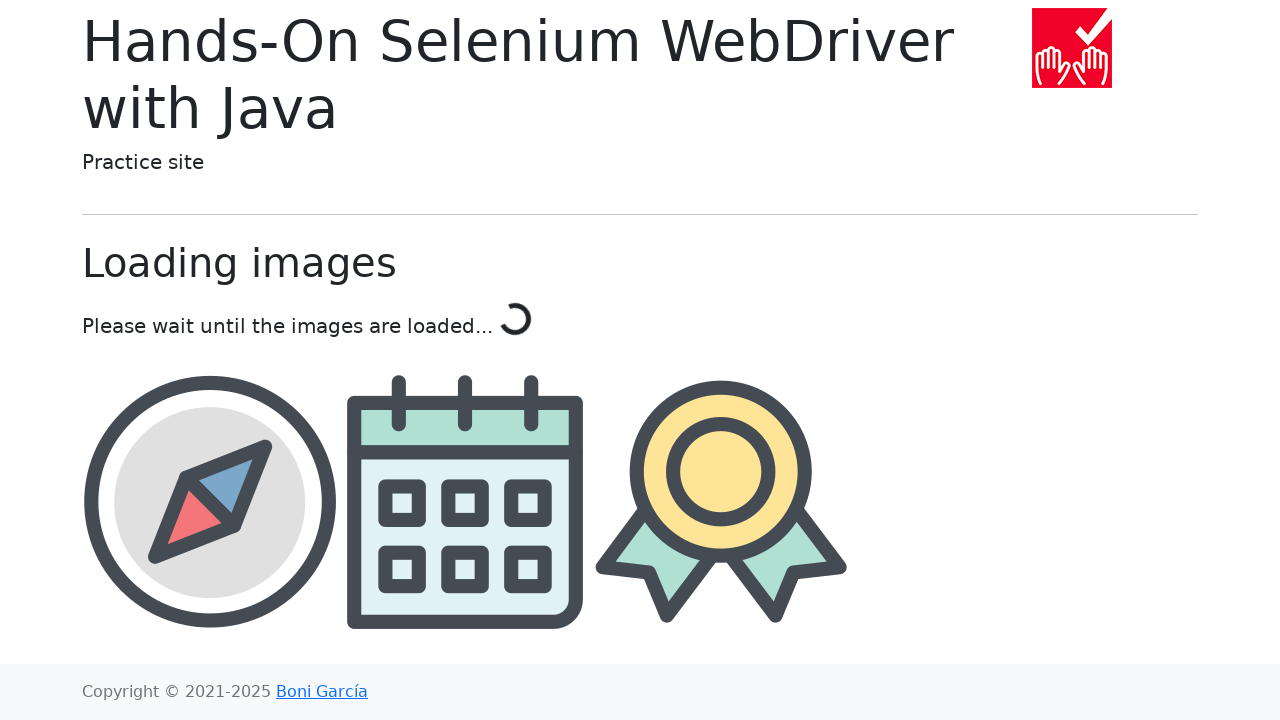

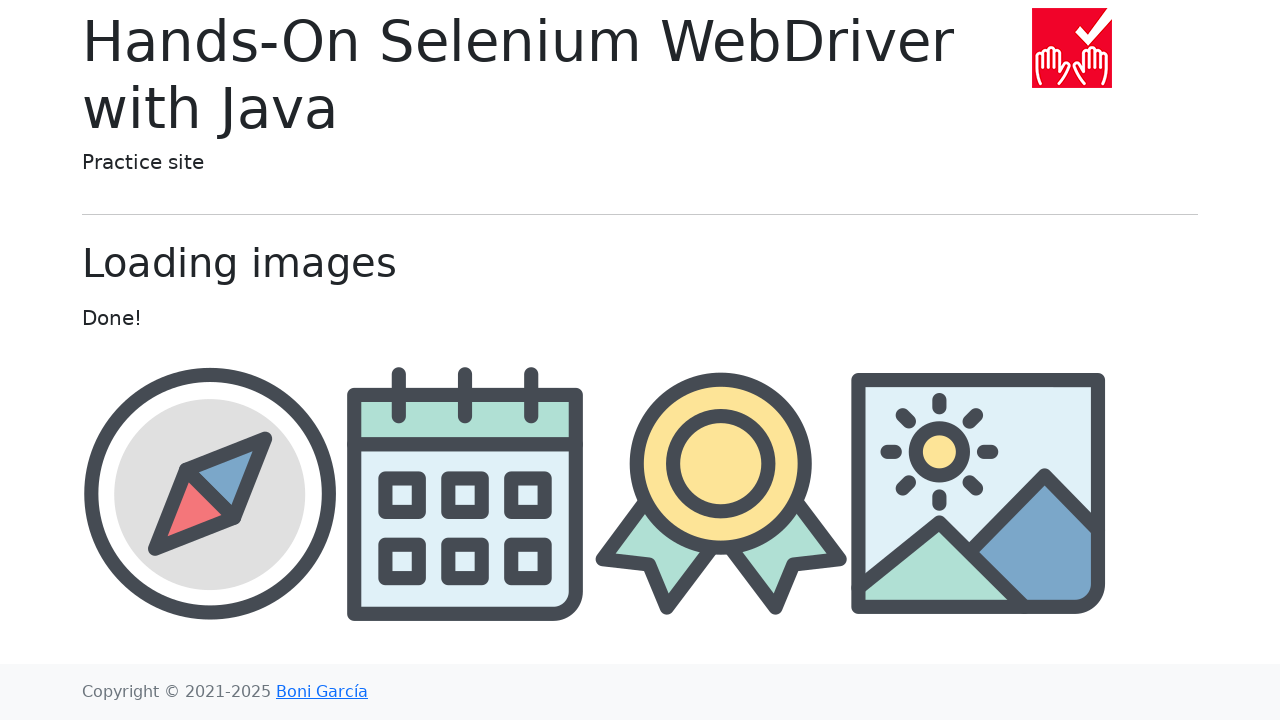